Tests dropdown functionality by navigating to a dropdown page and selecting different options from the dropdown menu.

Starting URL: http://the-internet.herokuapp.com/dropdown

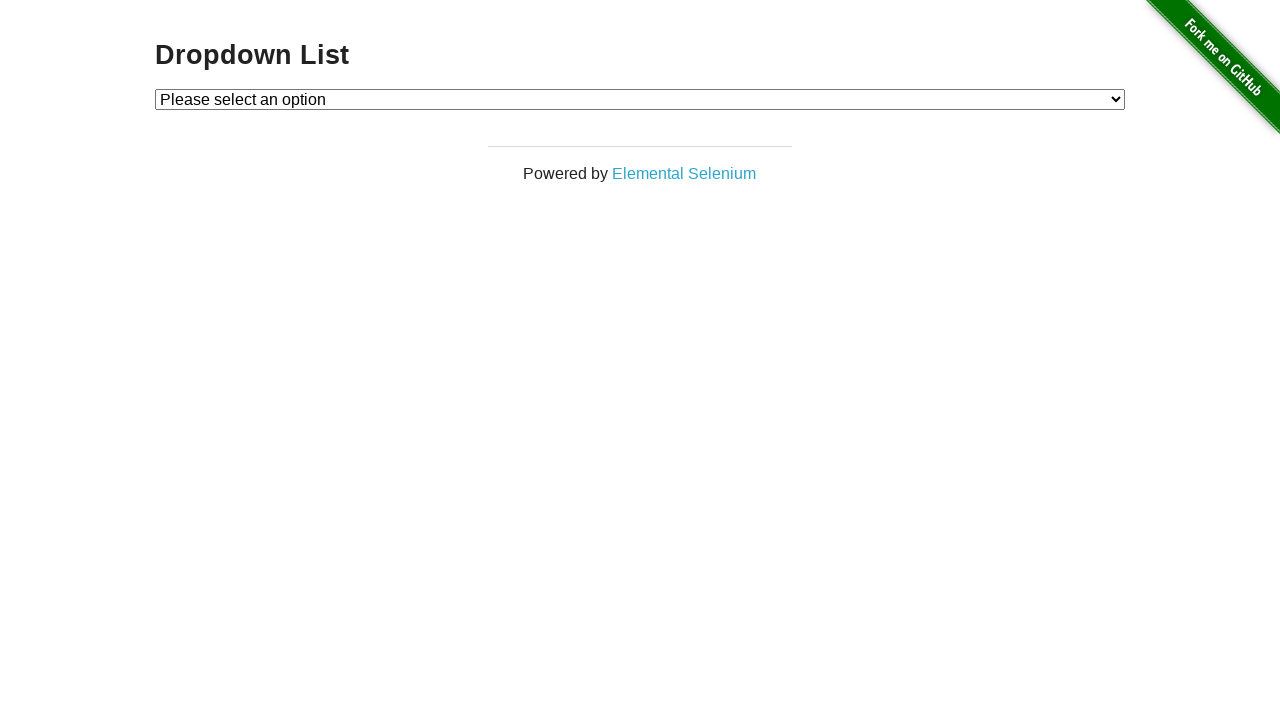

Clicked on the dropdown element at (640, 99) on #dropdown
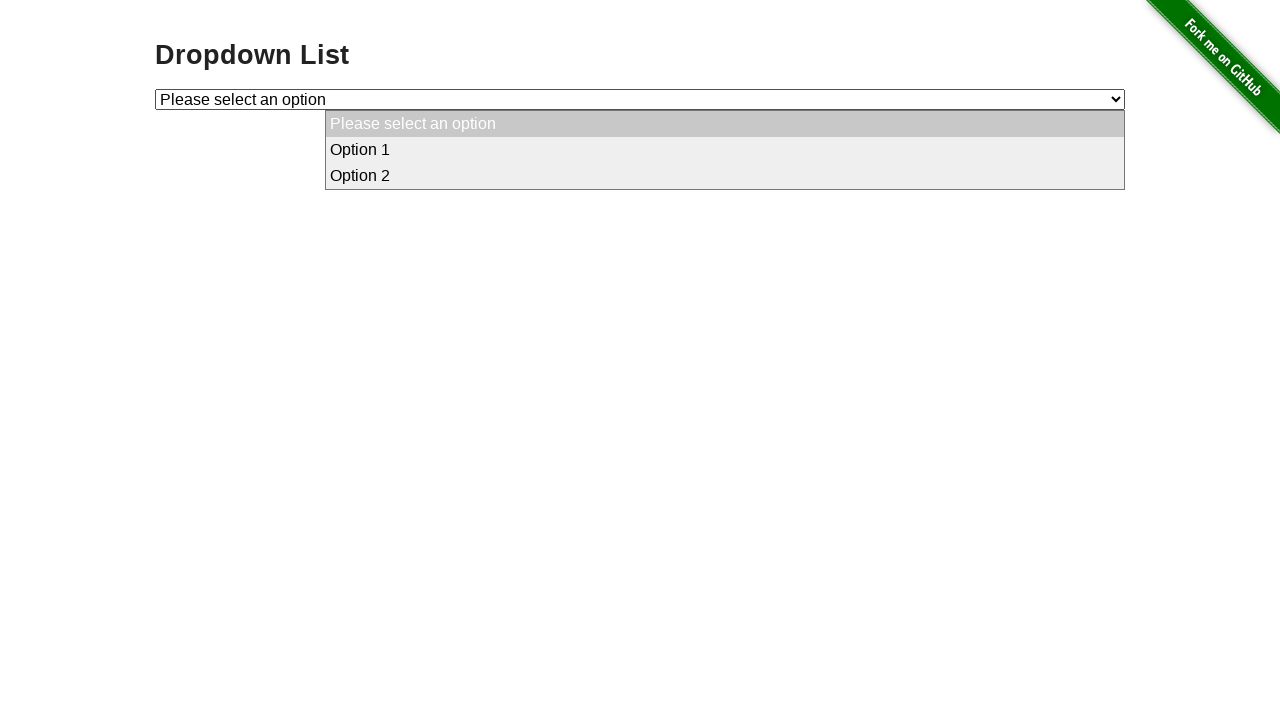

Selected option 1 from dropdown on #dropdown
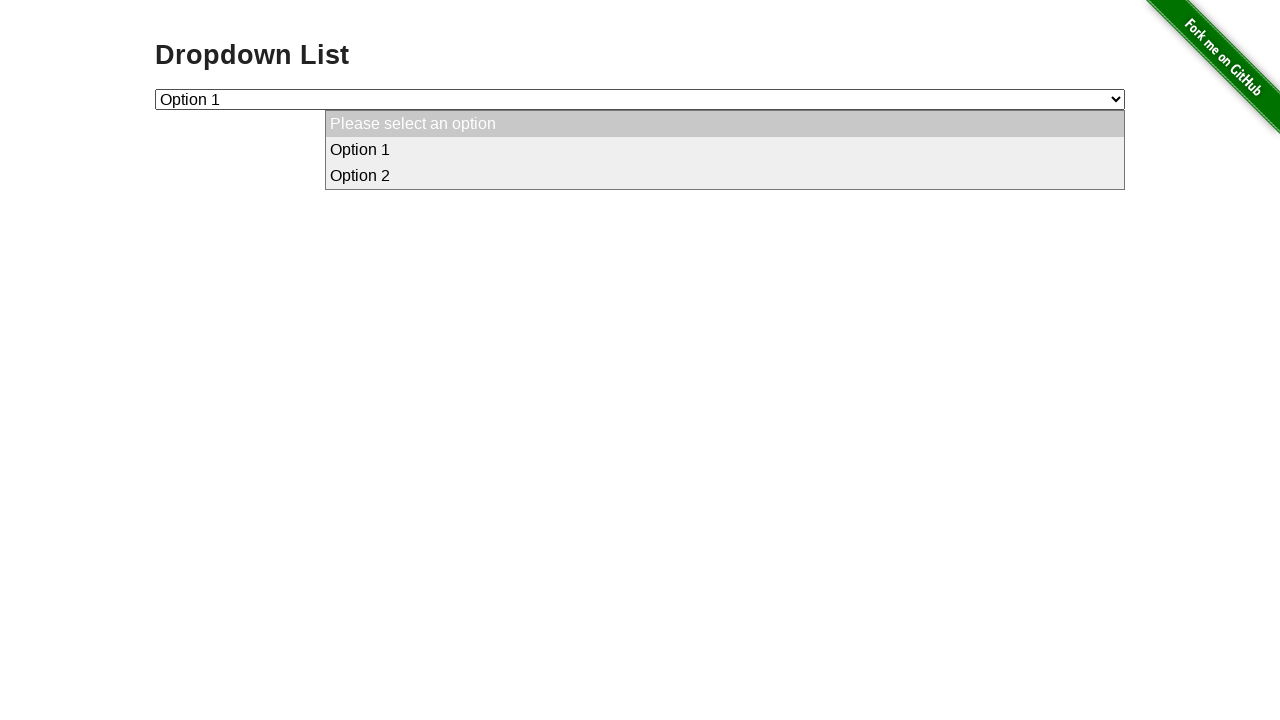

Selected option 2 from dropdown on #dropdown
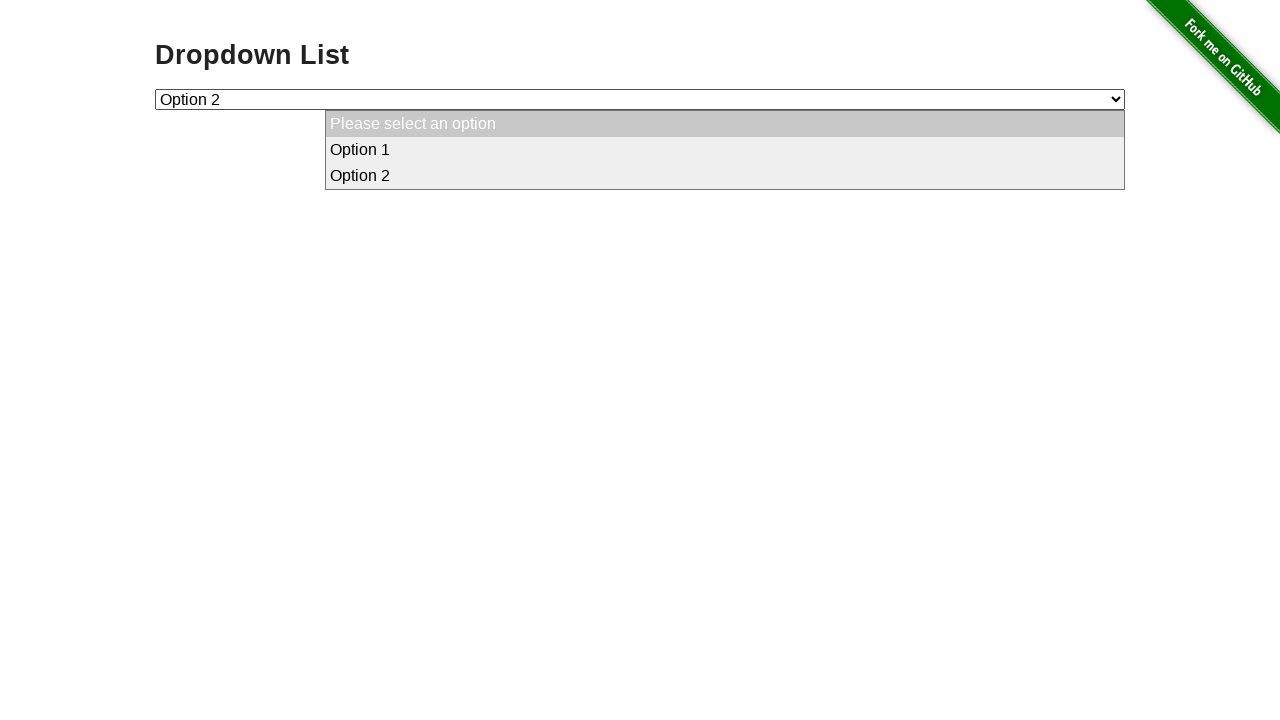

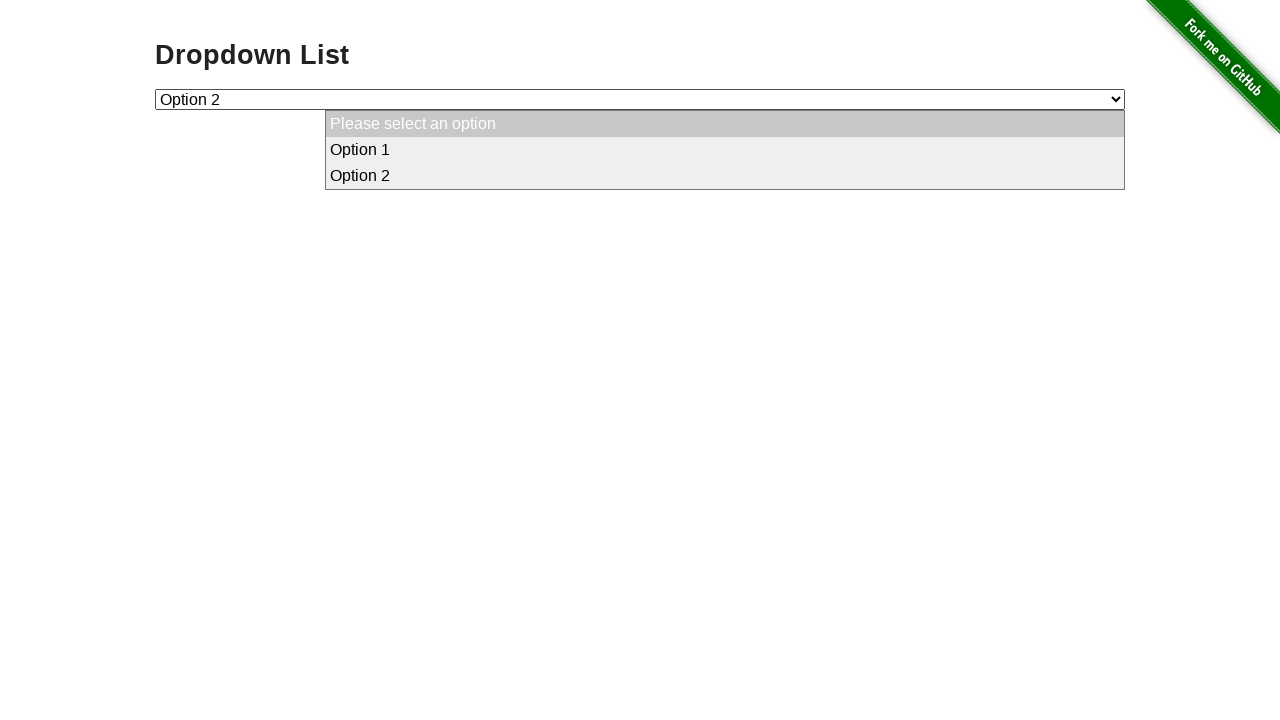